Tests form validation by submitting the ad form with a blank price field while other fields are filled.

Starting URL: https://elenta.lt/patalpinti/ivesti-informacija?categoryId=AutoMoto_Automobiliai&actionId=Siulo&returnurl=%2F

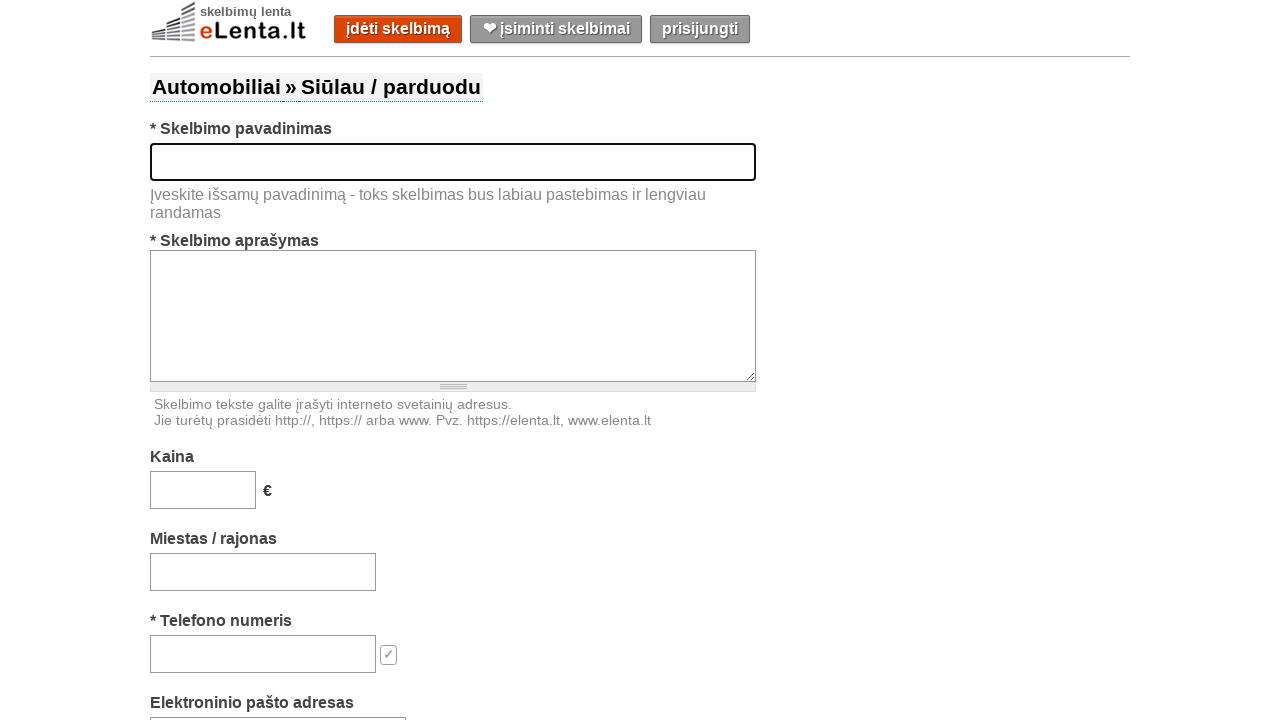

Filled title field with 'Used Lada with golden rims' on #title
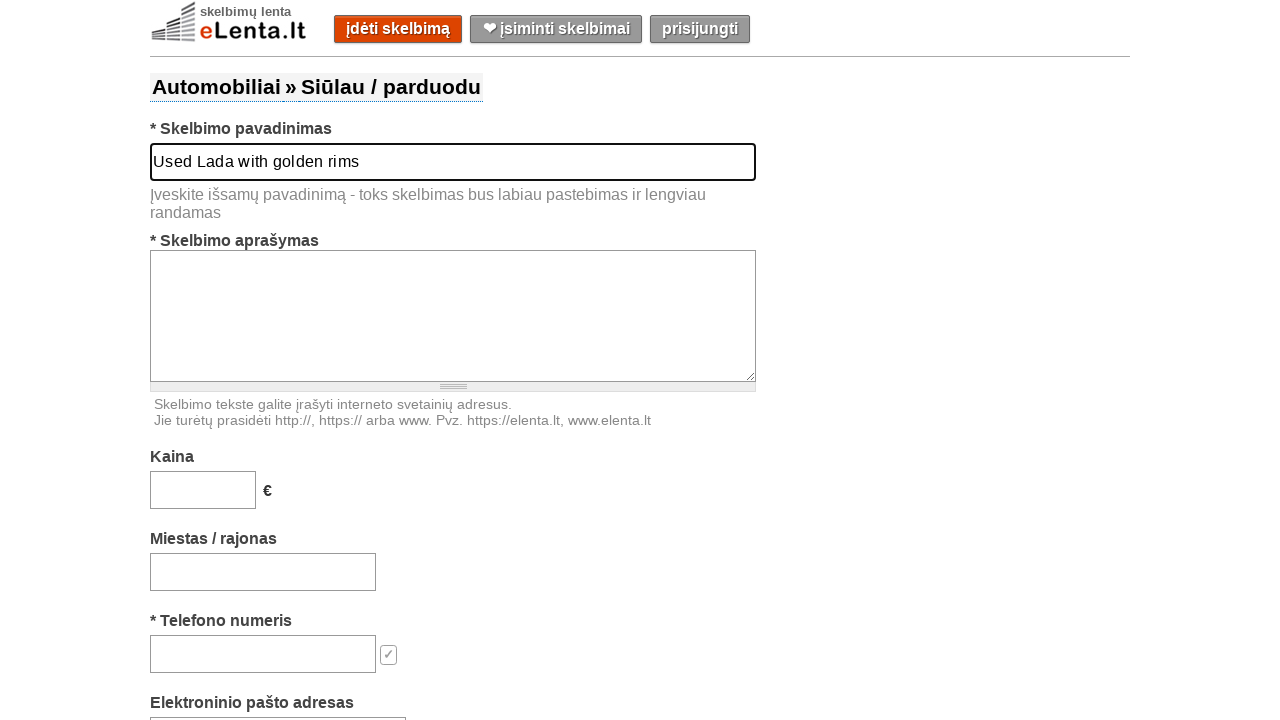

Filled description field with car care details on #text
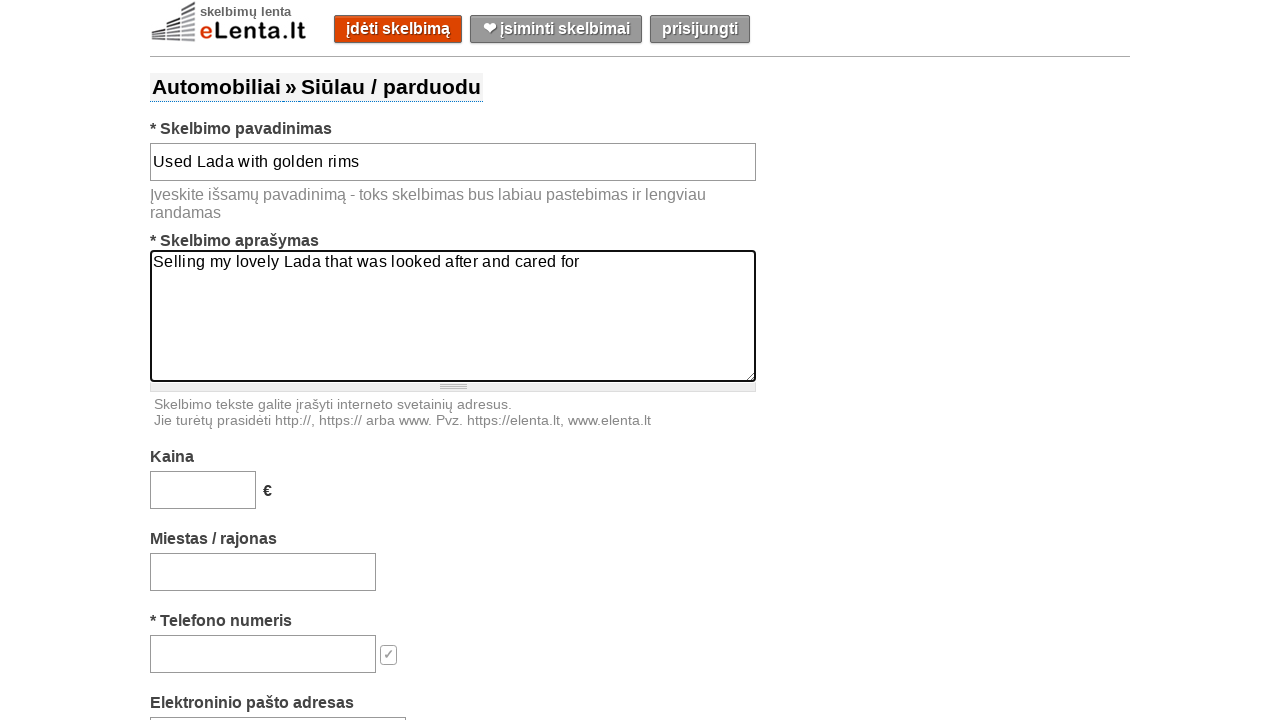

Left price field blank intentionally for validation test on #price
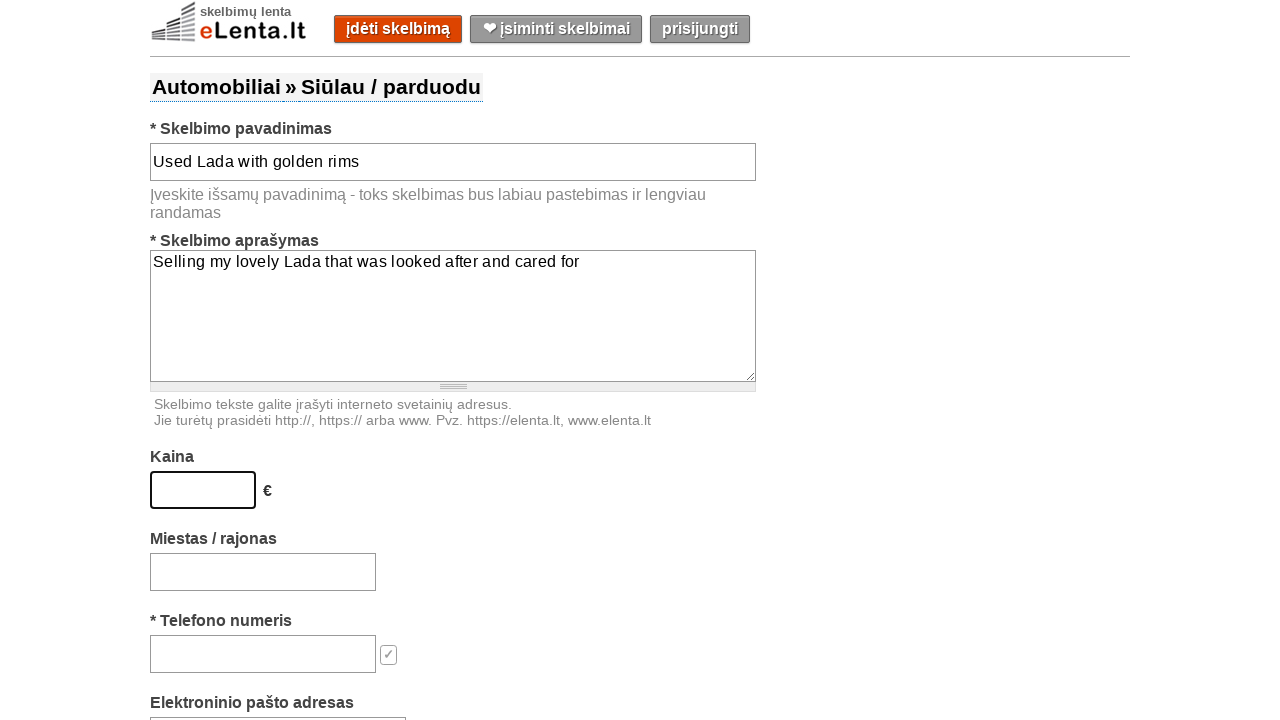

Filled location field with 'Gargždai' on #location-search-box
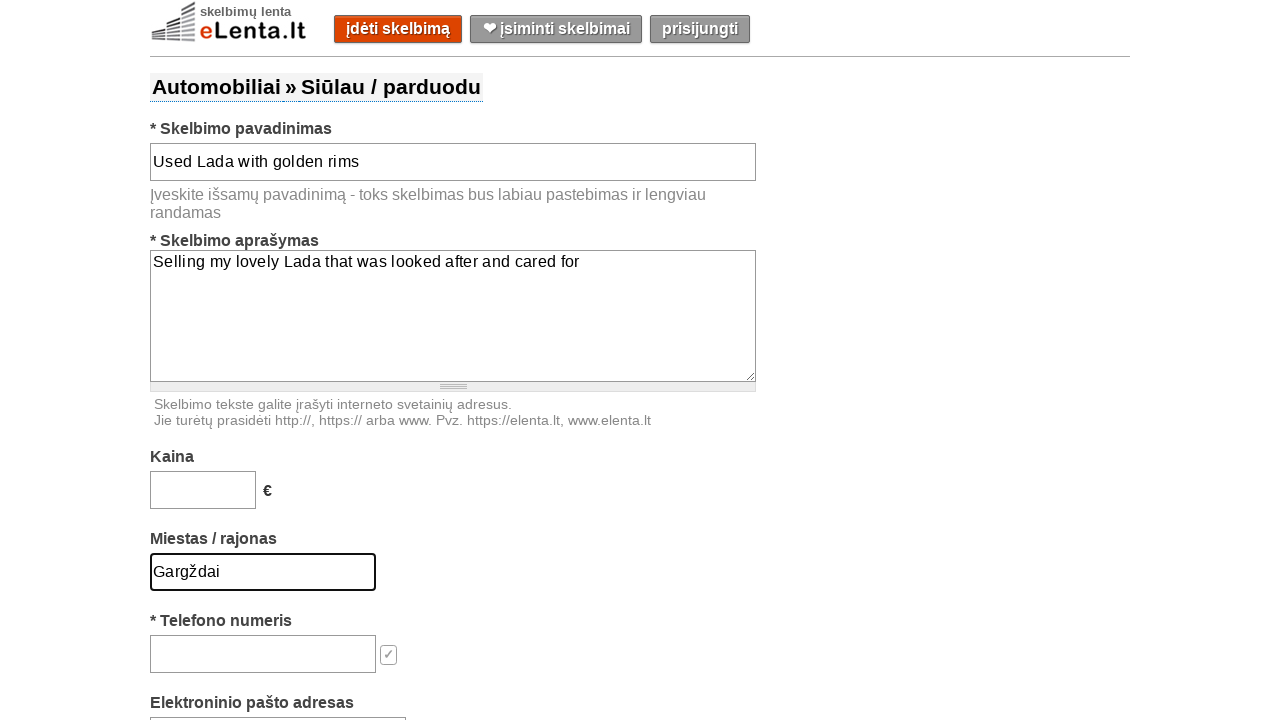

Filled phone field with '37061072845' on #phone
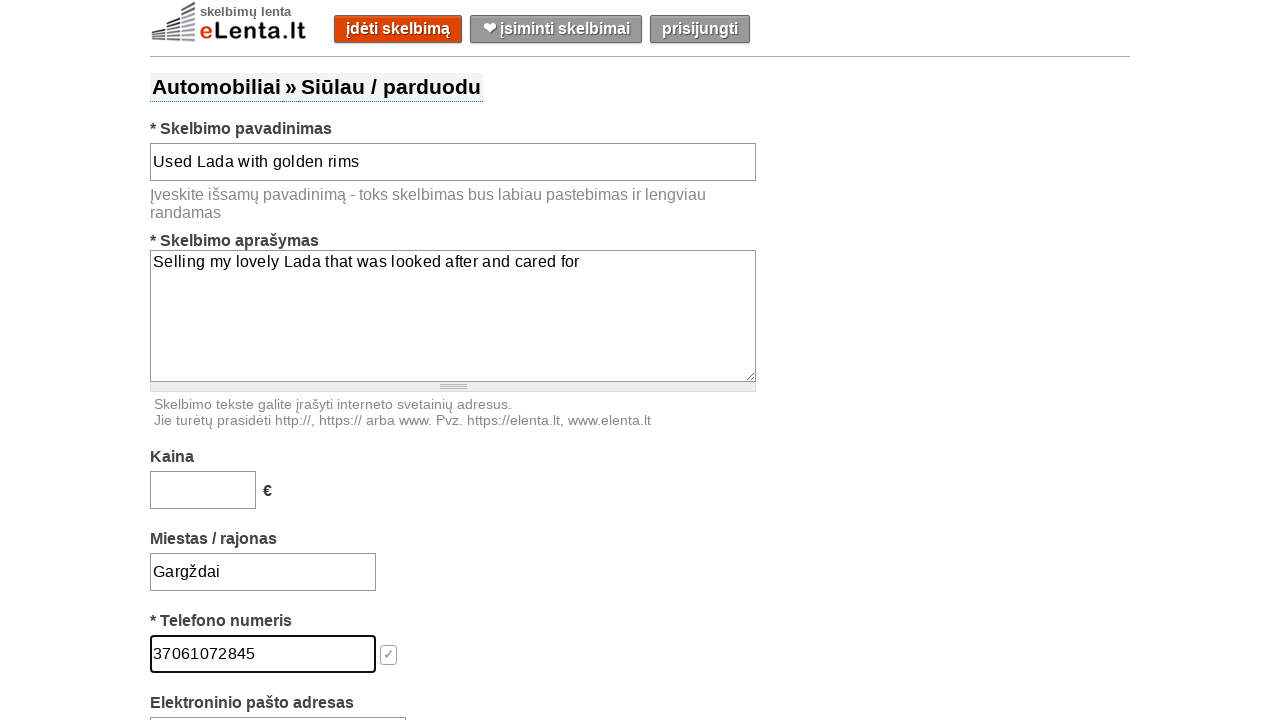

Filled email field with 'ThomasShelby@gmail.com' on #email
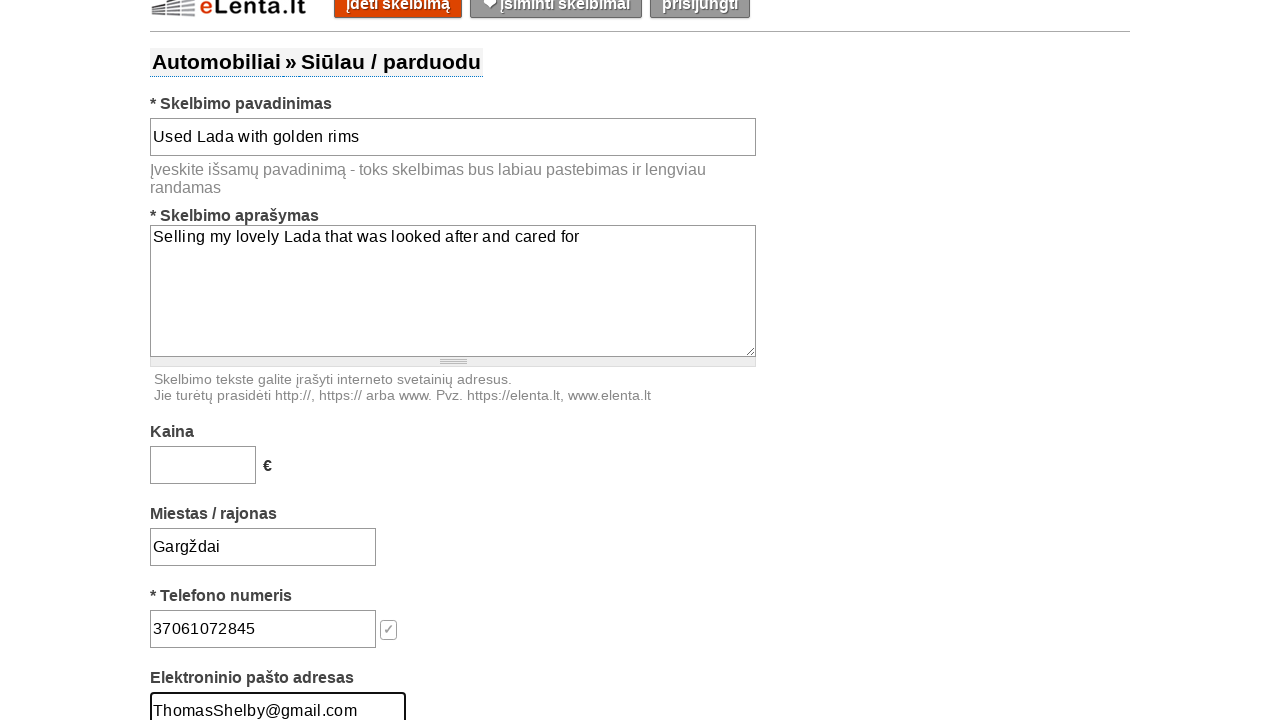

Clicked submit button to test form validation with blank price at (659, 360) on #submit-button
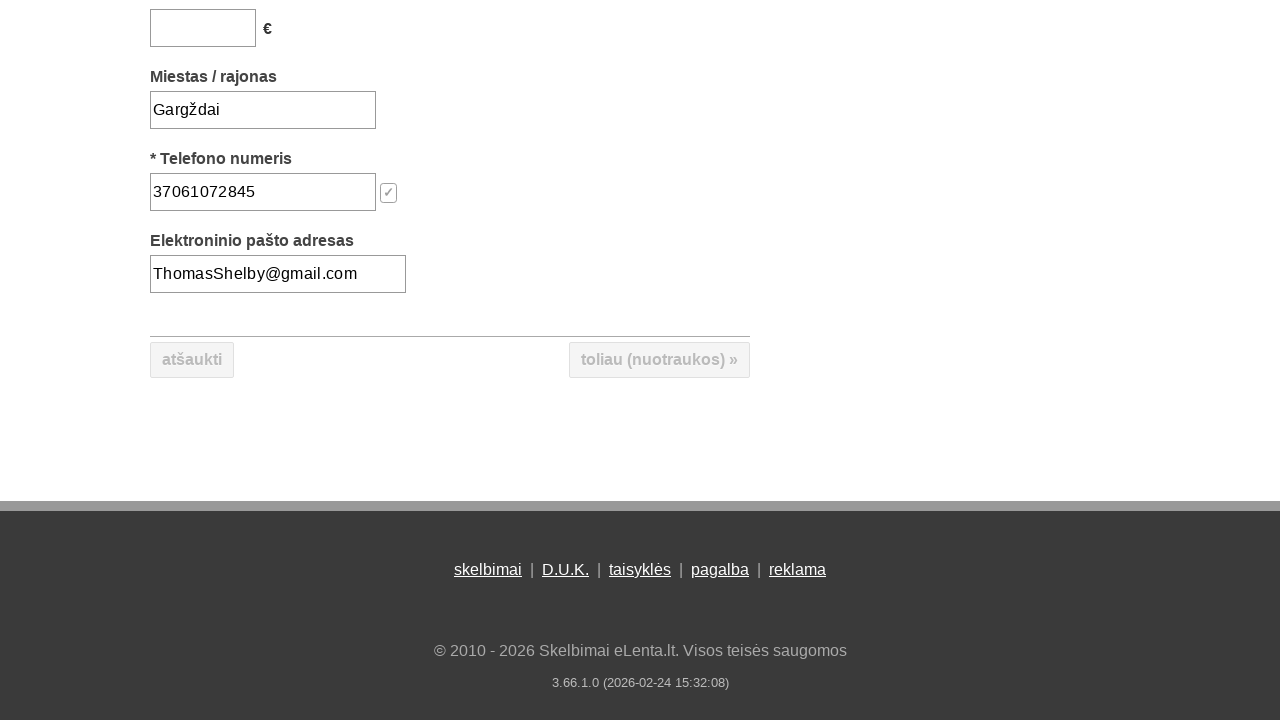

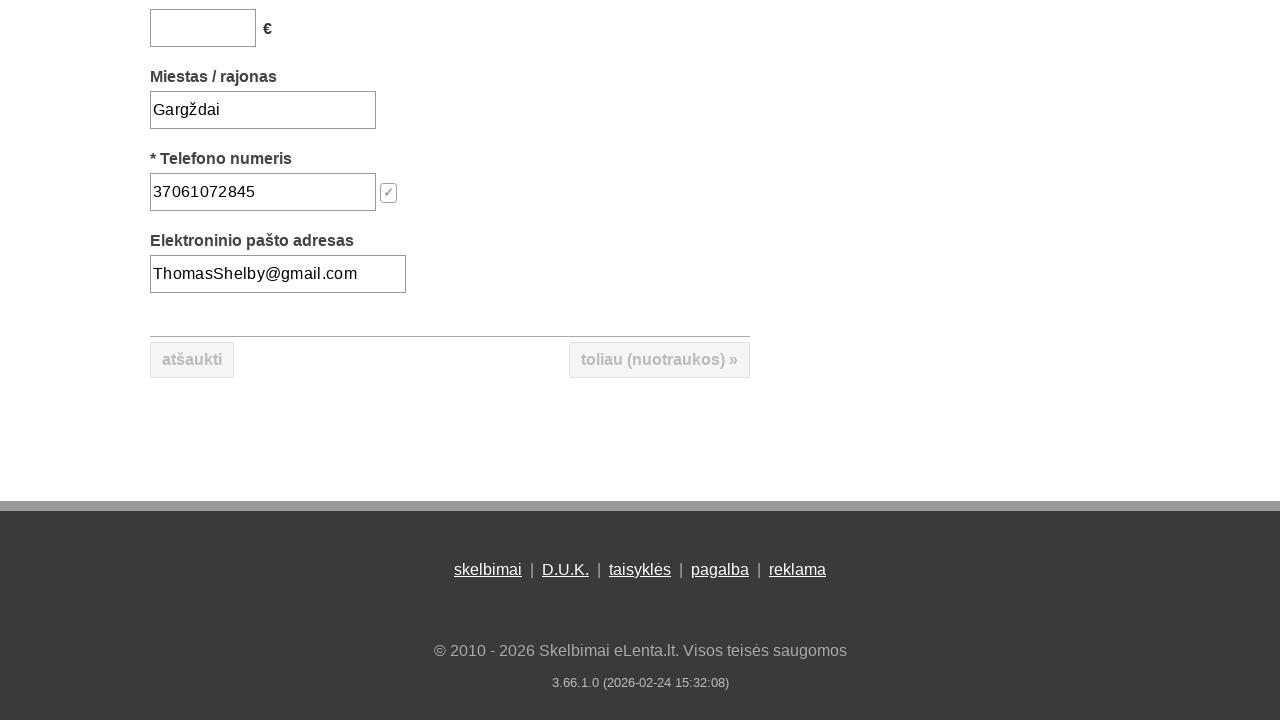